Tests alert handling by clicking a button that triggers a confirmation dialog and accepting it

Starting URL: http://suninjuly.github.io/alert_accept.html

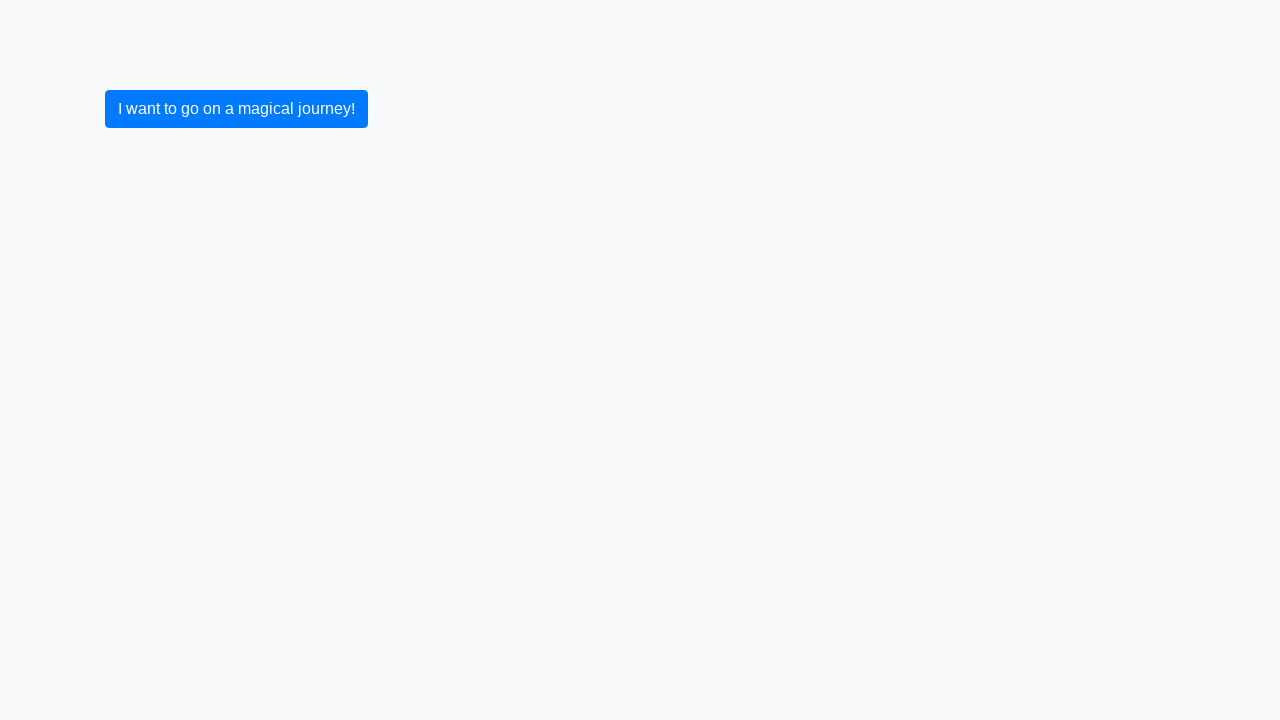

Clicked primary button to trigger confirmation dialog at (236, 109) on .btn.btn-primary
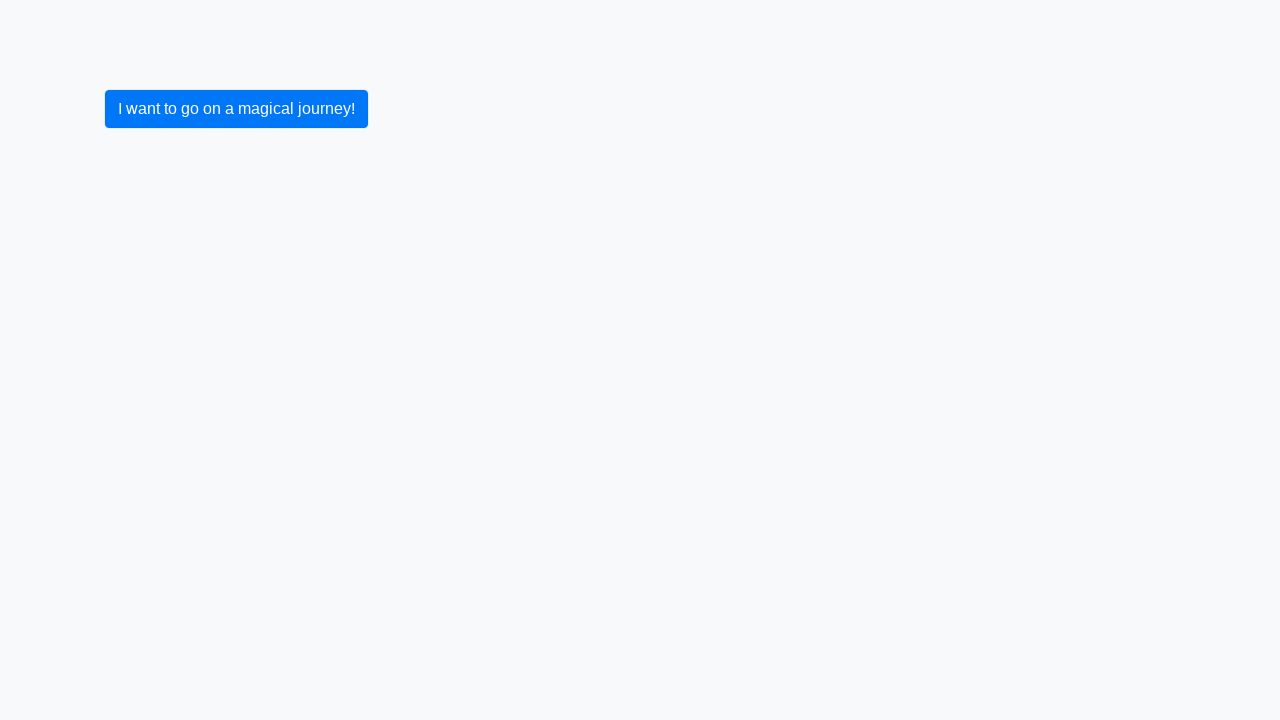

Set up dialog handler to accept confirmation
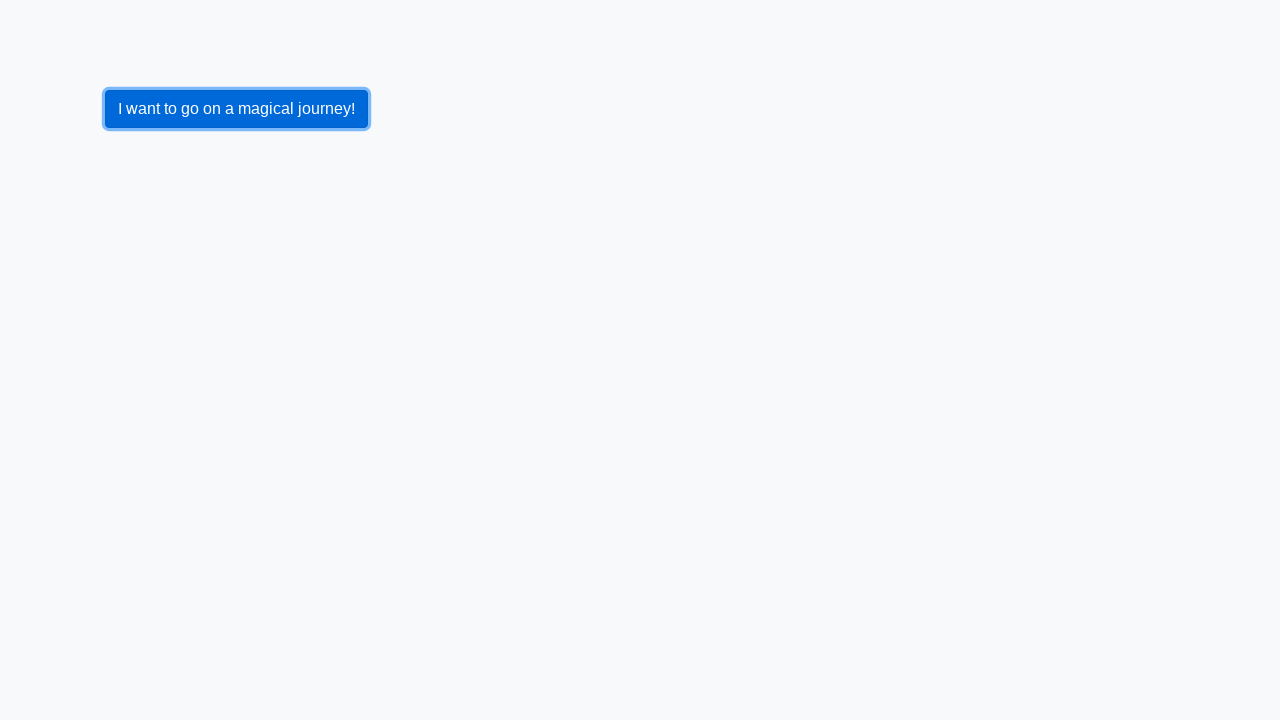

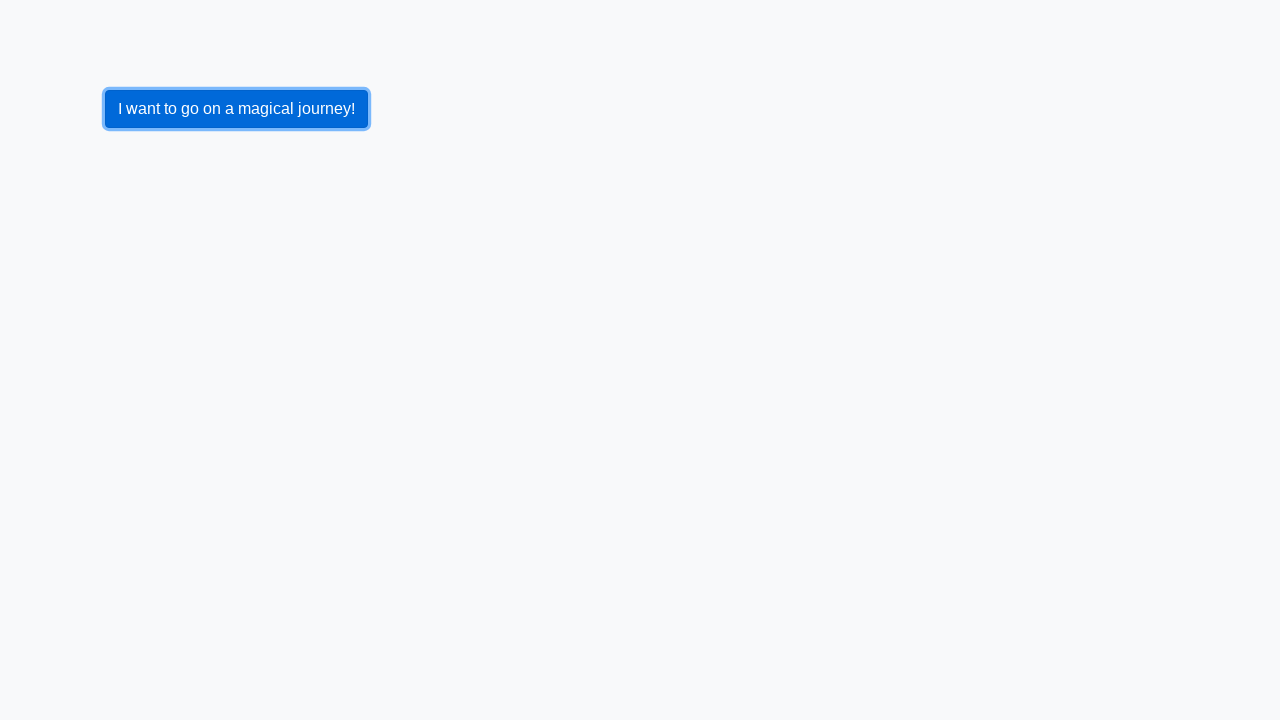